Tests form submission with special characters in all fields to verify handling of unusual input

Starting URL: https://lm.skillbox.cc/qa_tester/module02/homework1/

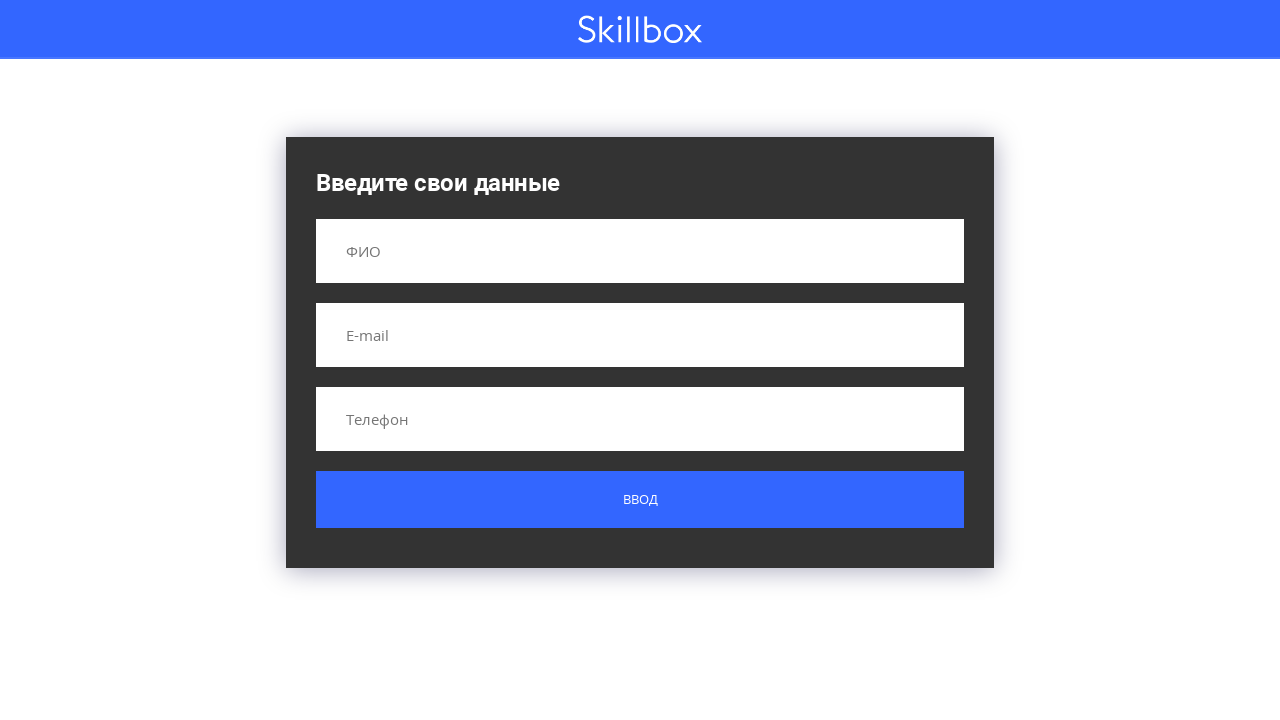

Filled name field with special characters '!@#$%%' on input[name='name']
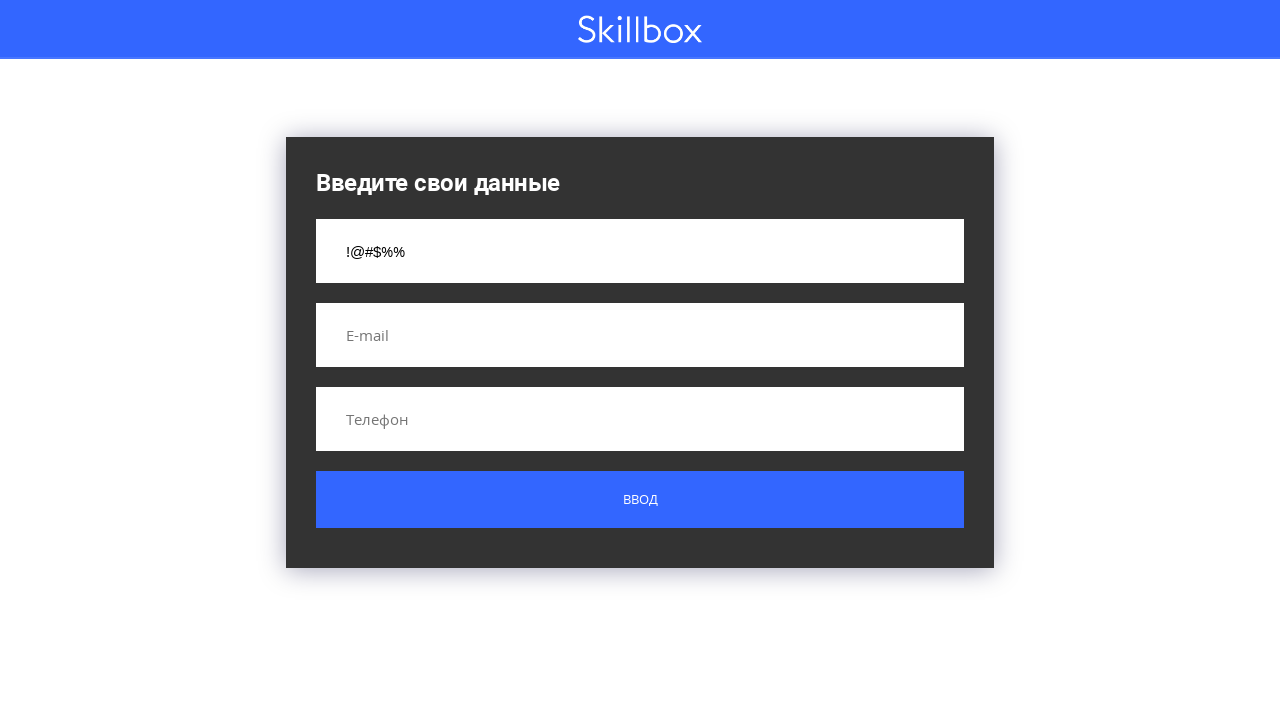

Filled email field with special characters '!@$%%^' on input[name='email']
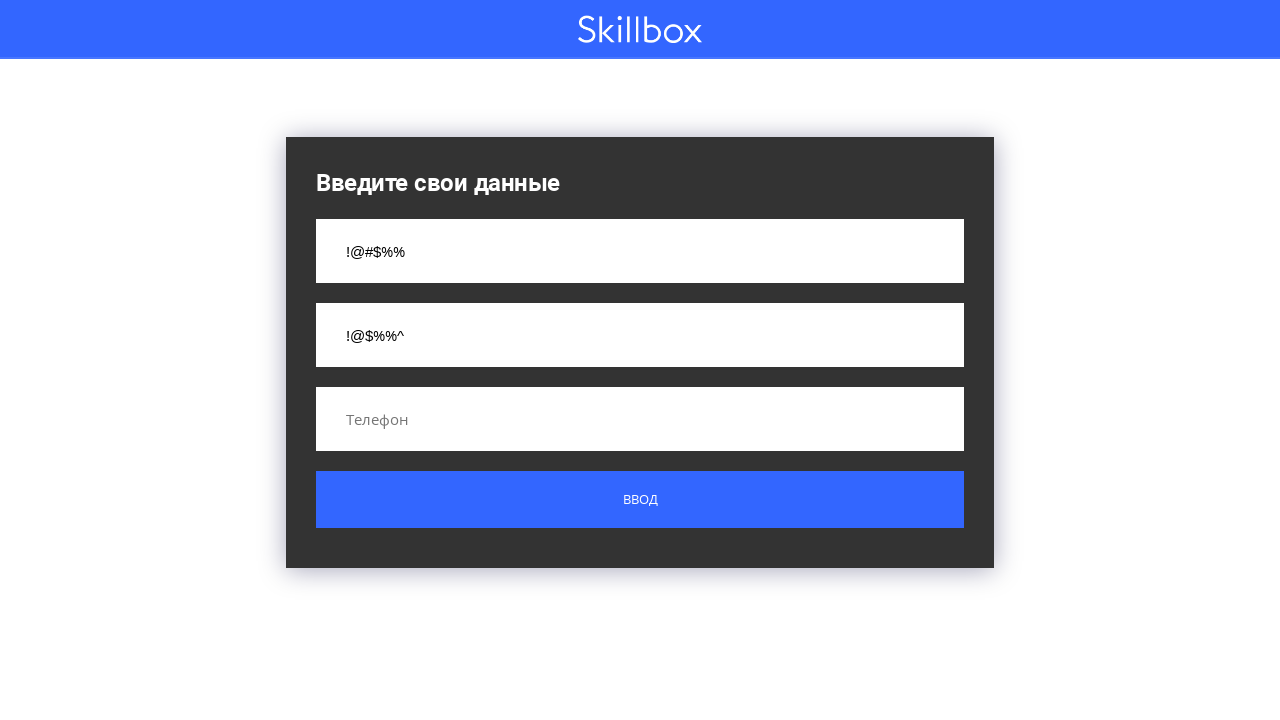

Filled phone field with special characters '!@#$$%^' on input[name='phone']
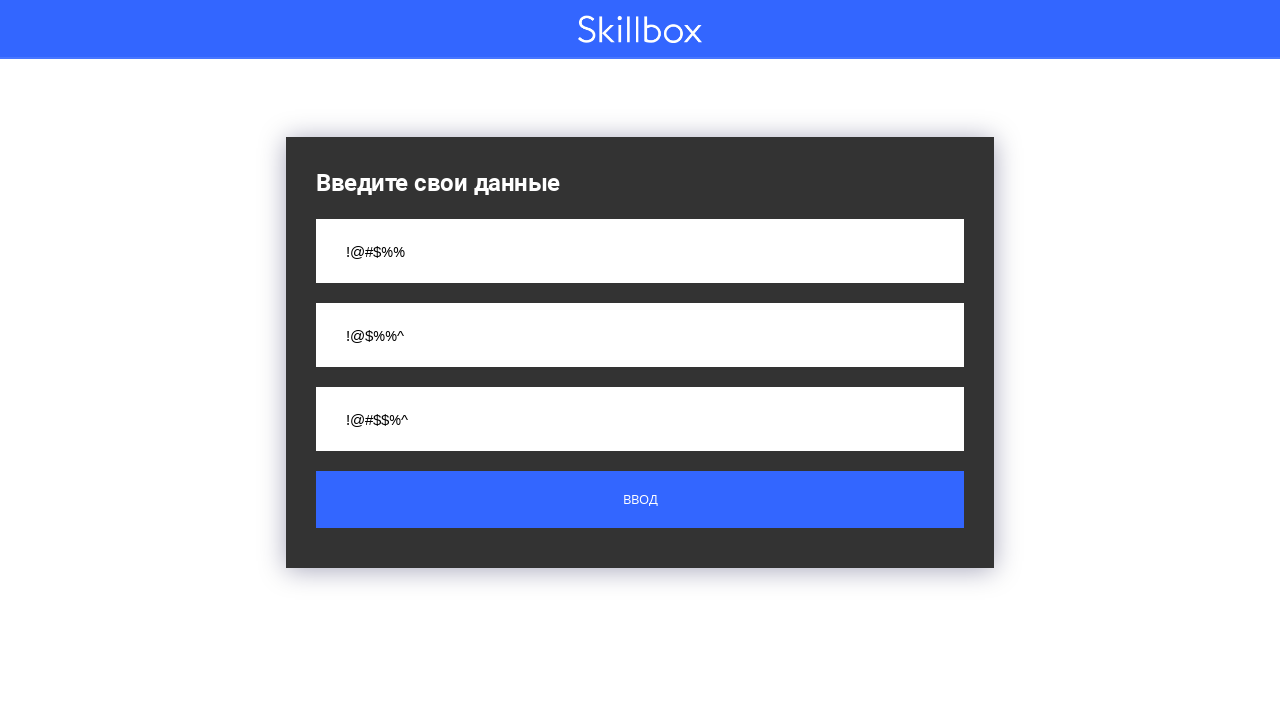

Clicked submit button to submit form with special characters at (640, 500) on .button
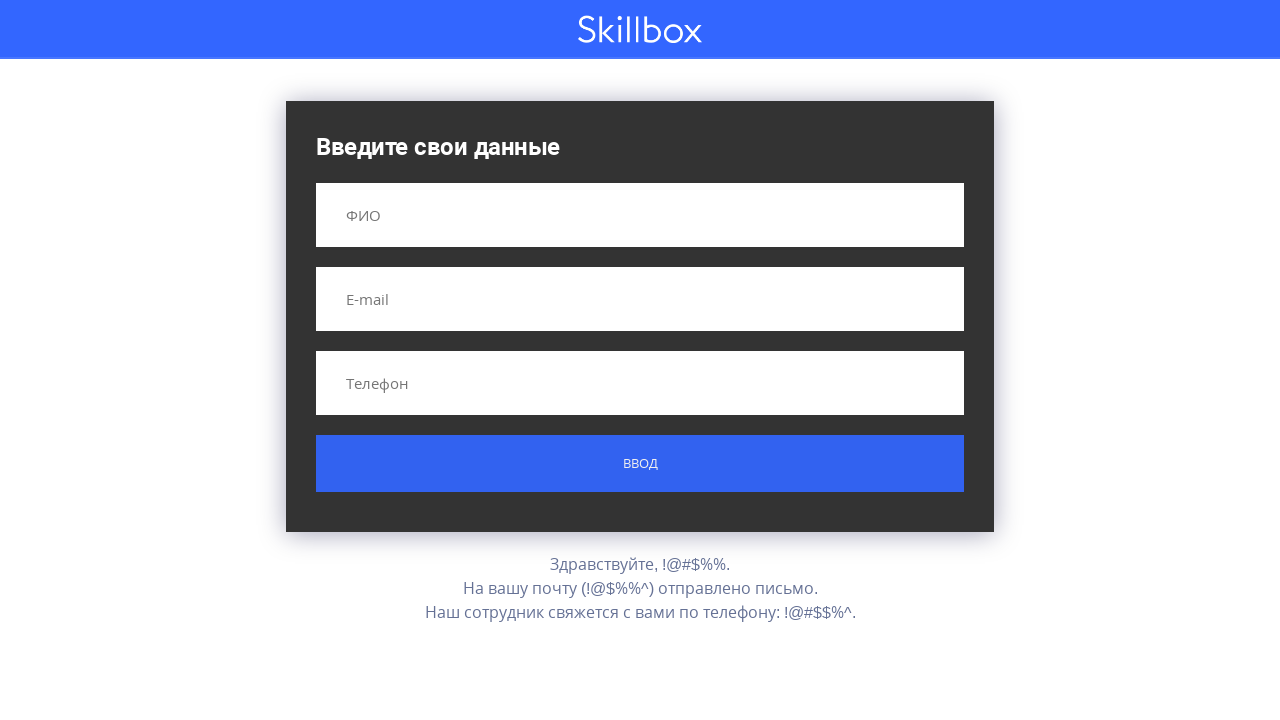

Form submission result appeared on page
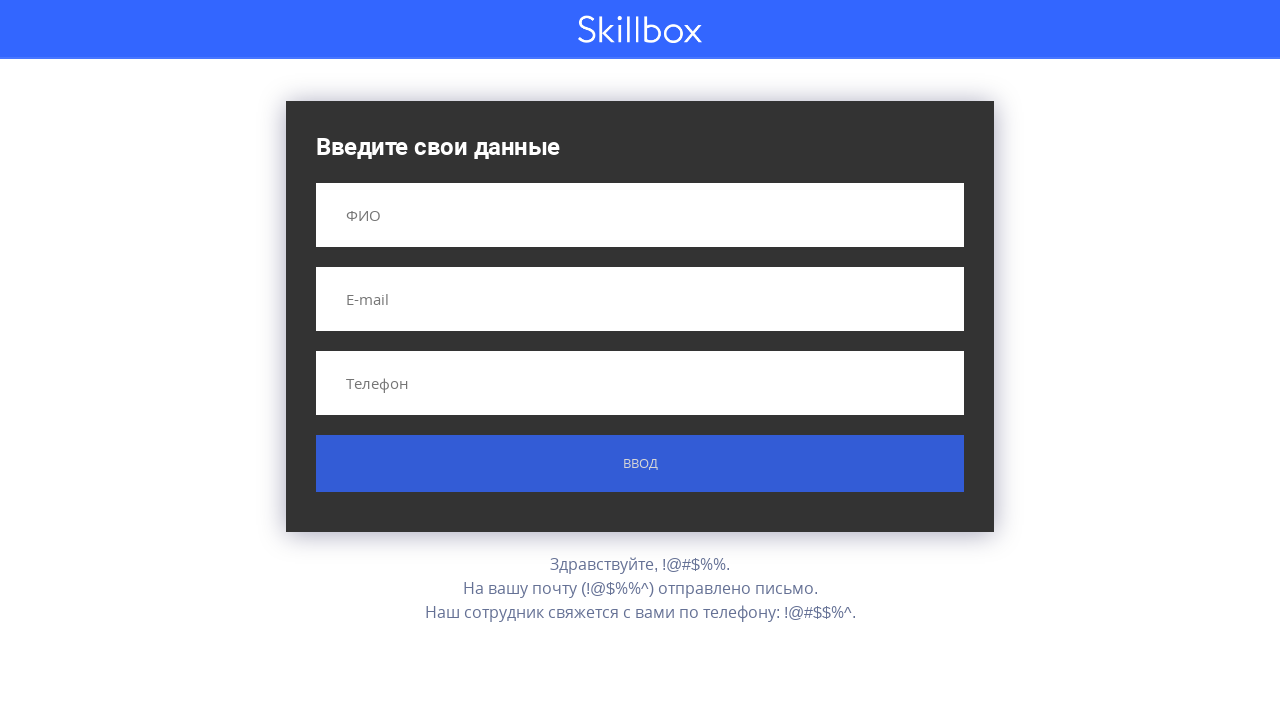

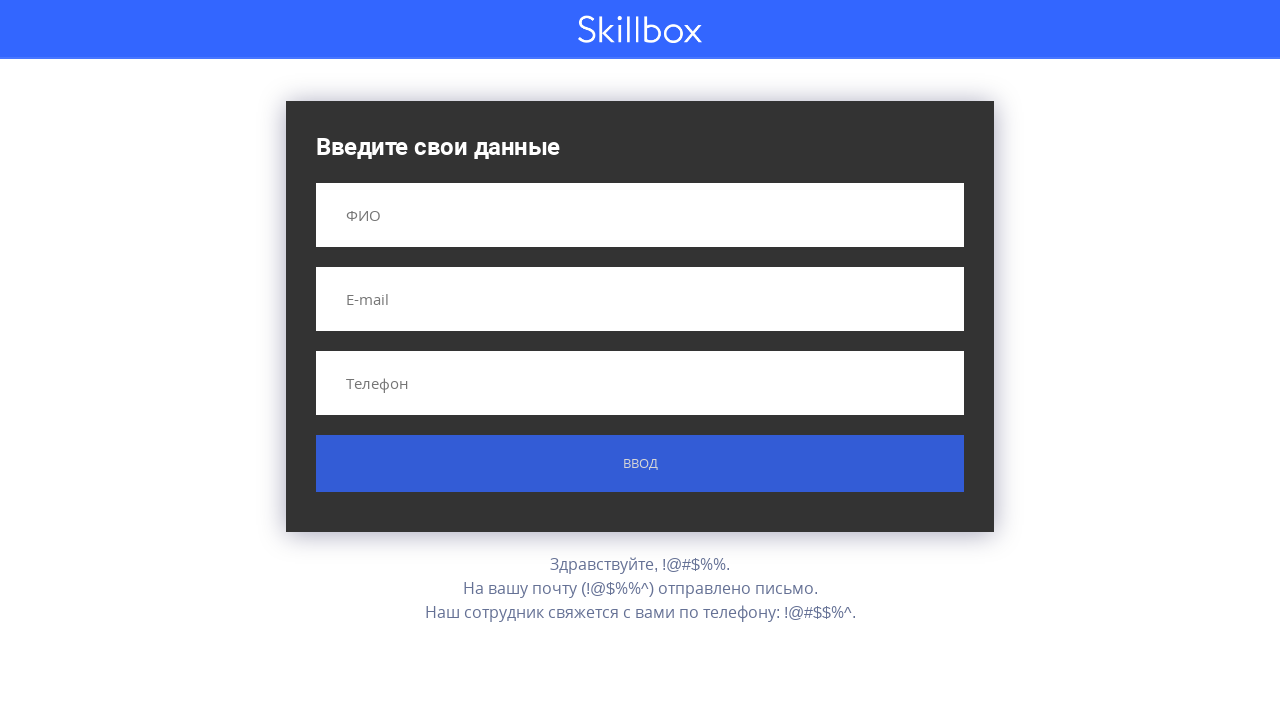